Navigates to huaban.com (a Chinese Pinterest-like image sharing site) and verifies the page loads by checking for the HTML element.

Starting URL: http://huaban.com/

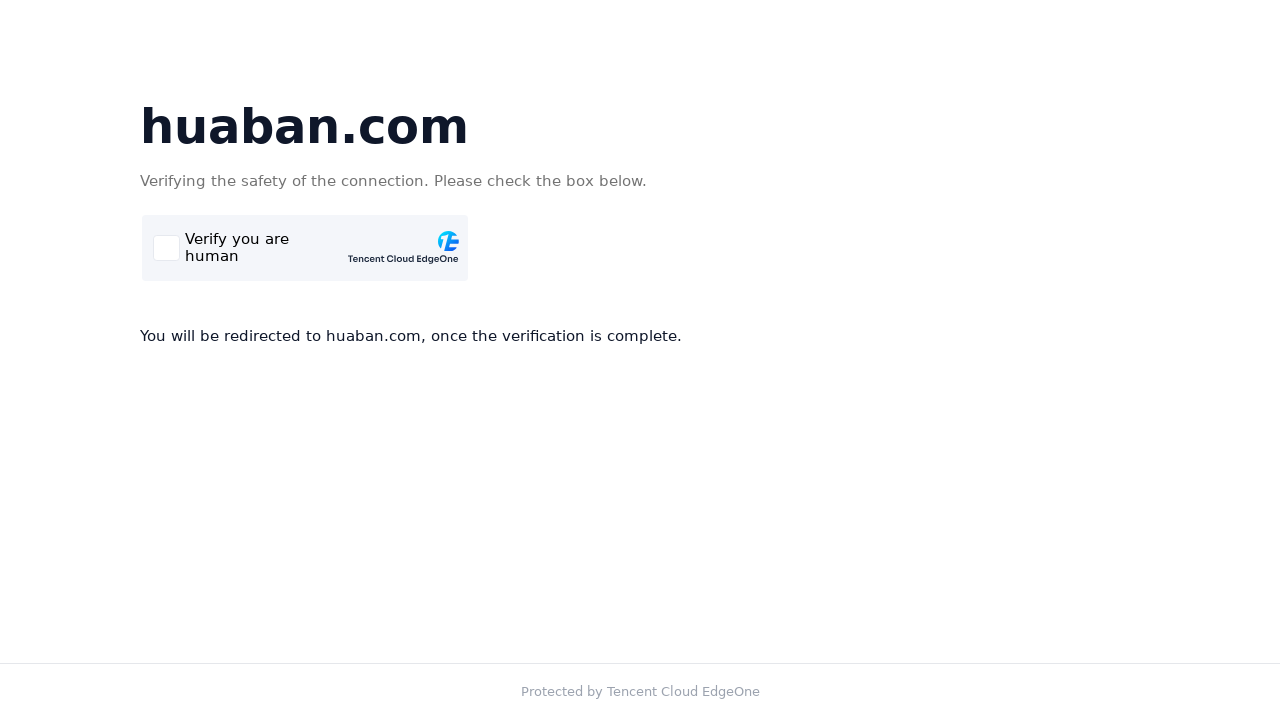

Navigated to huaban.com
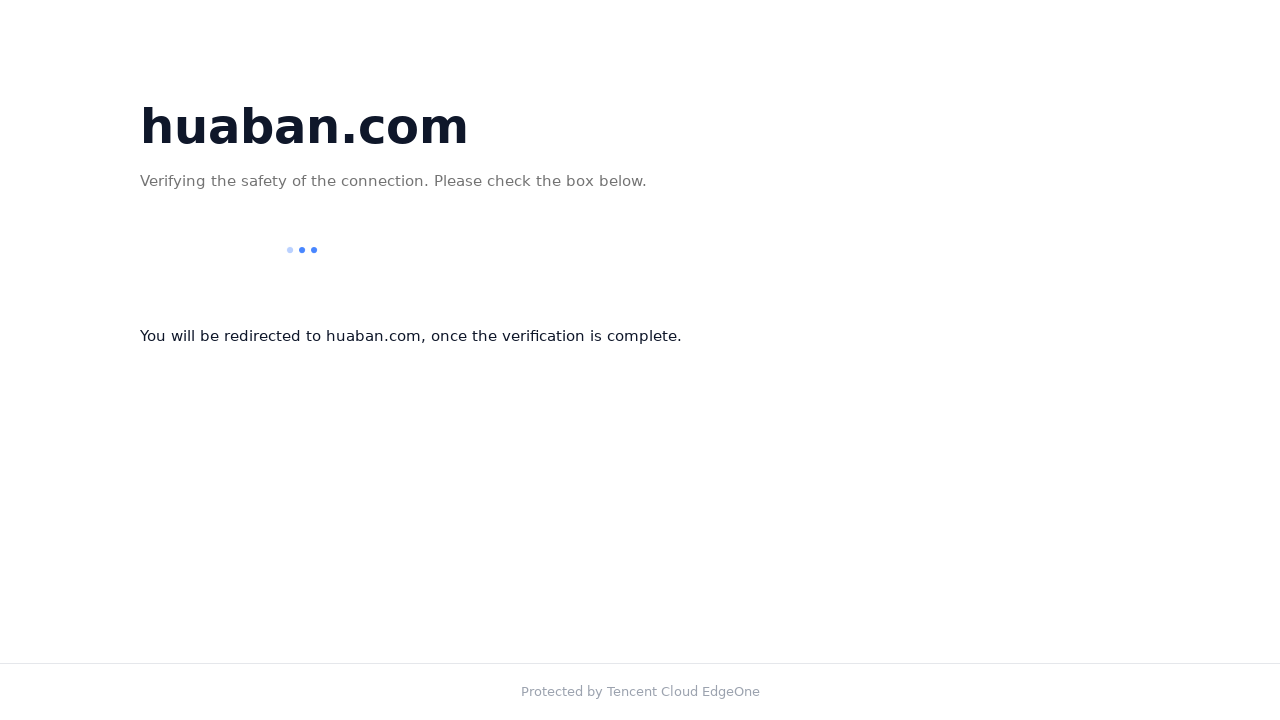

HTML element loaded, page fully rendered
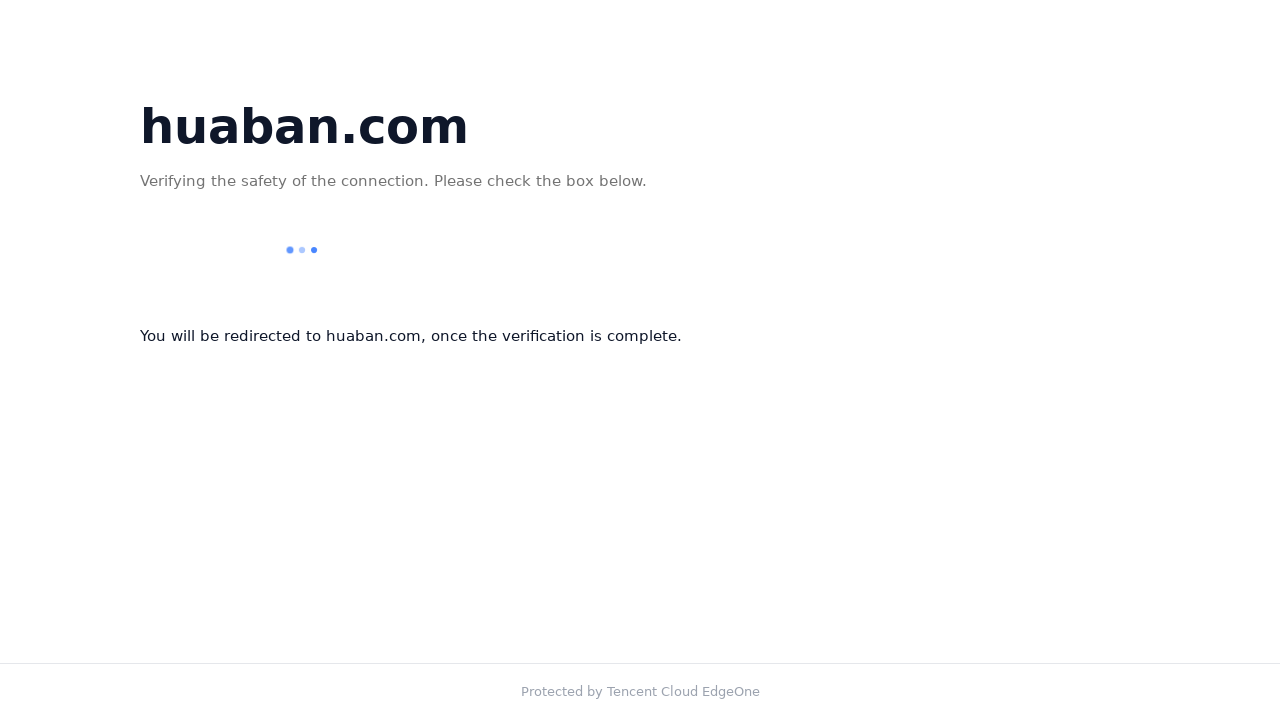

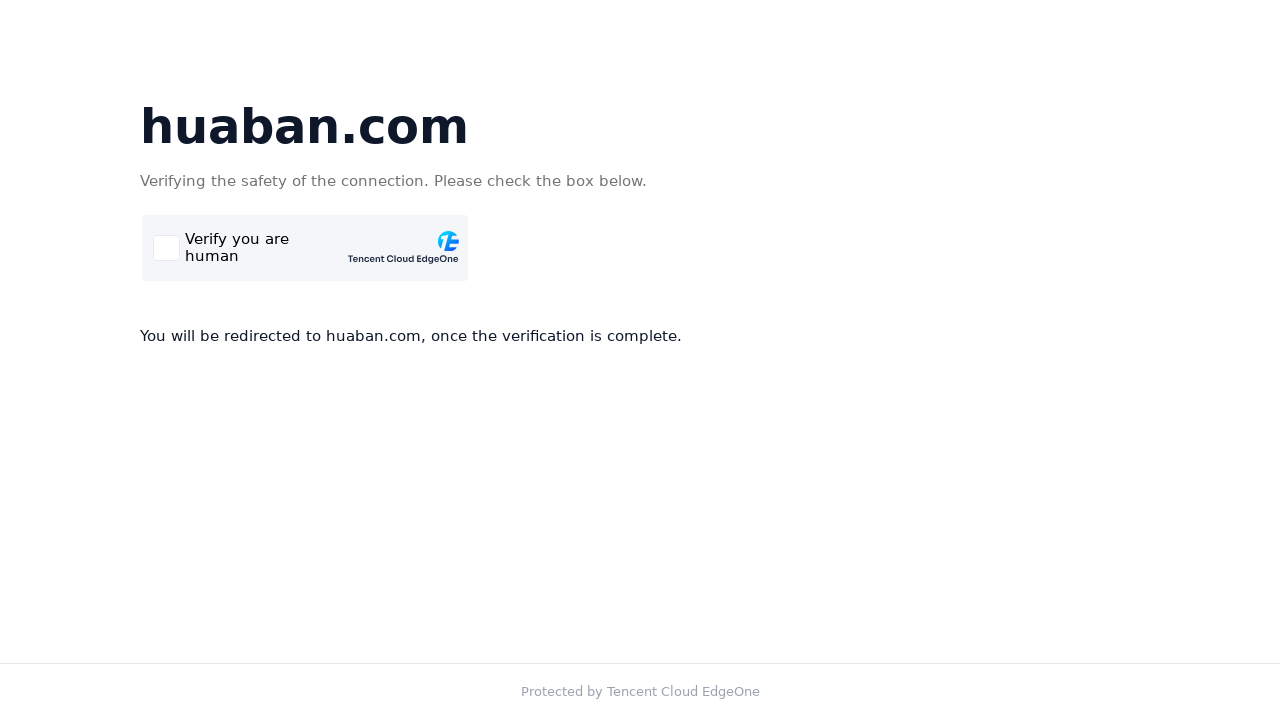